Tests alert handling functionality by navigating to the alerts section and interacting with a confirmation dialog

Starting URL: http://demo.automationtesting.in/Windows.html

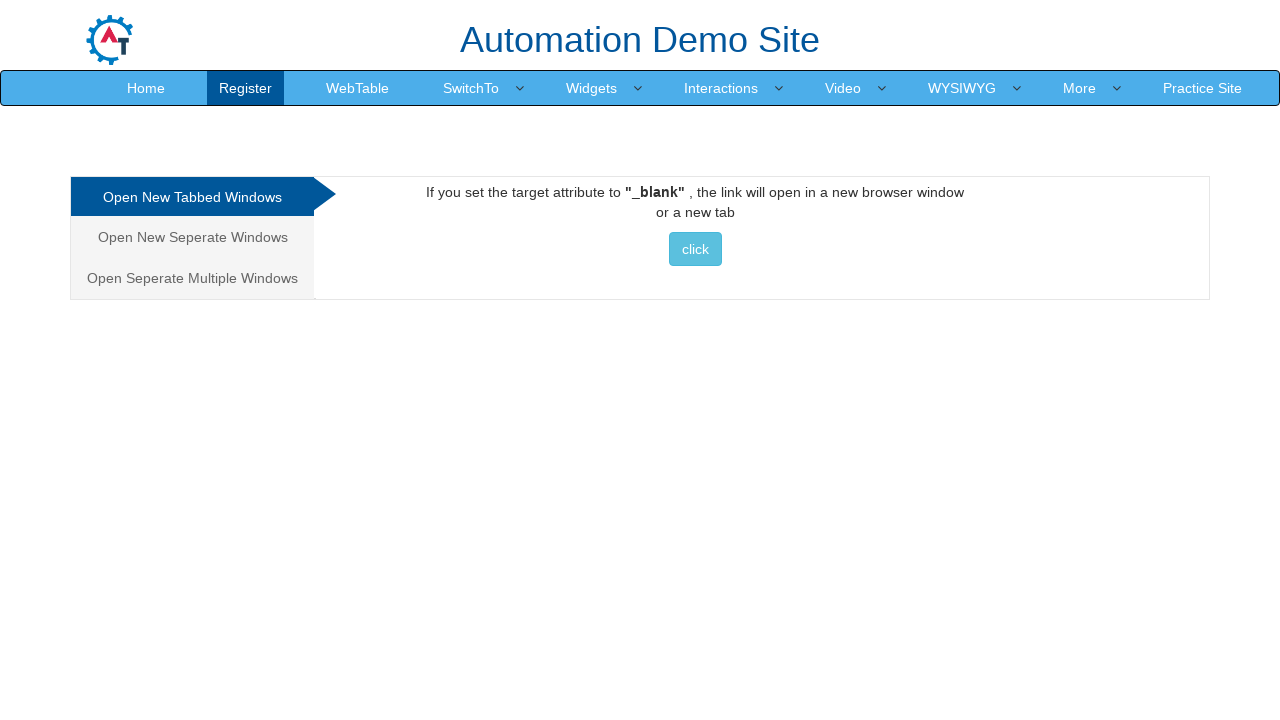

Clicked on SwitchTo dropdown menu at (471, 88) on xpath=//a[contains(text(),'SwitchTo')]
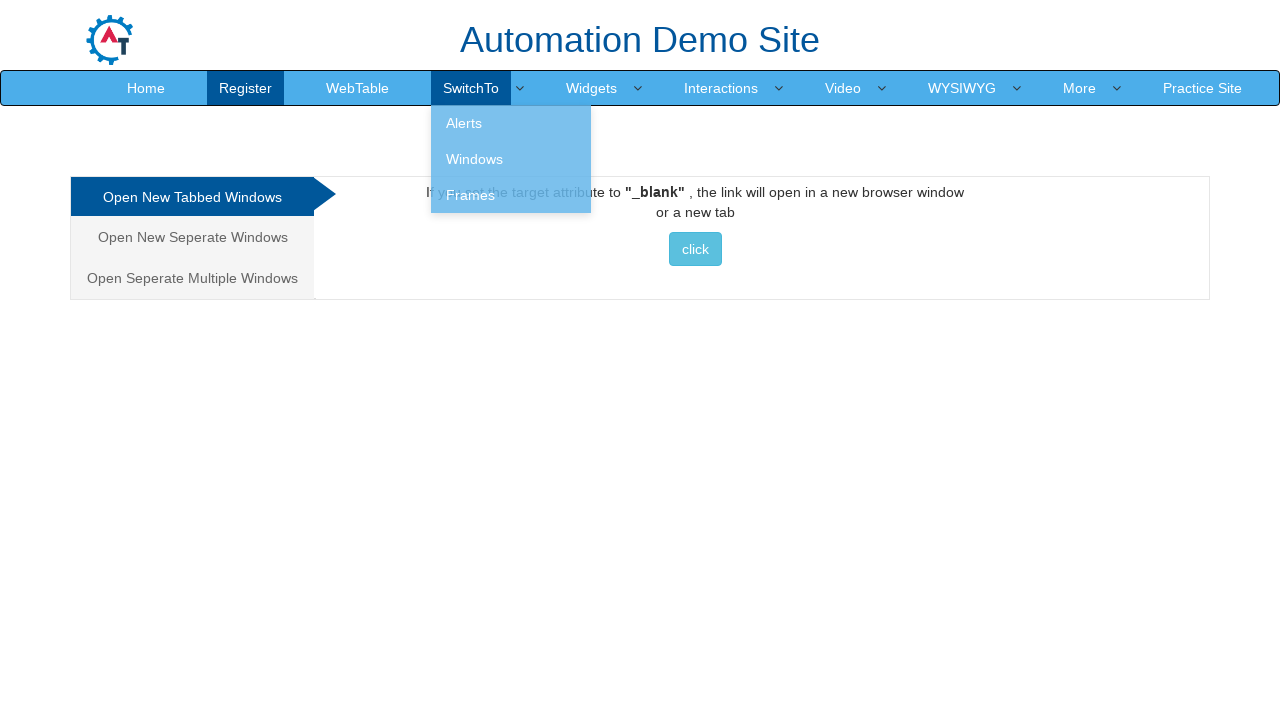

Clicked on Alerts option in the menu at (511, 123) on xpath=//a[contains(text(),'Alerts')]
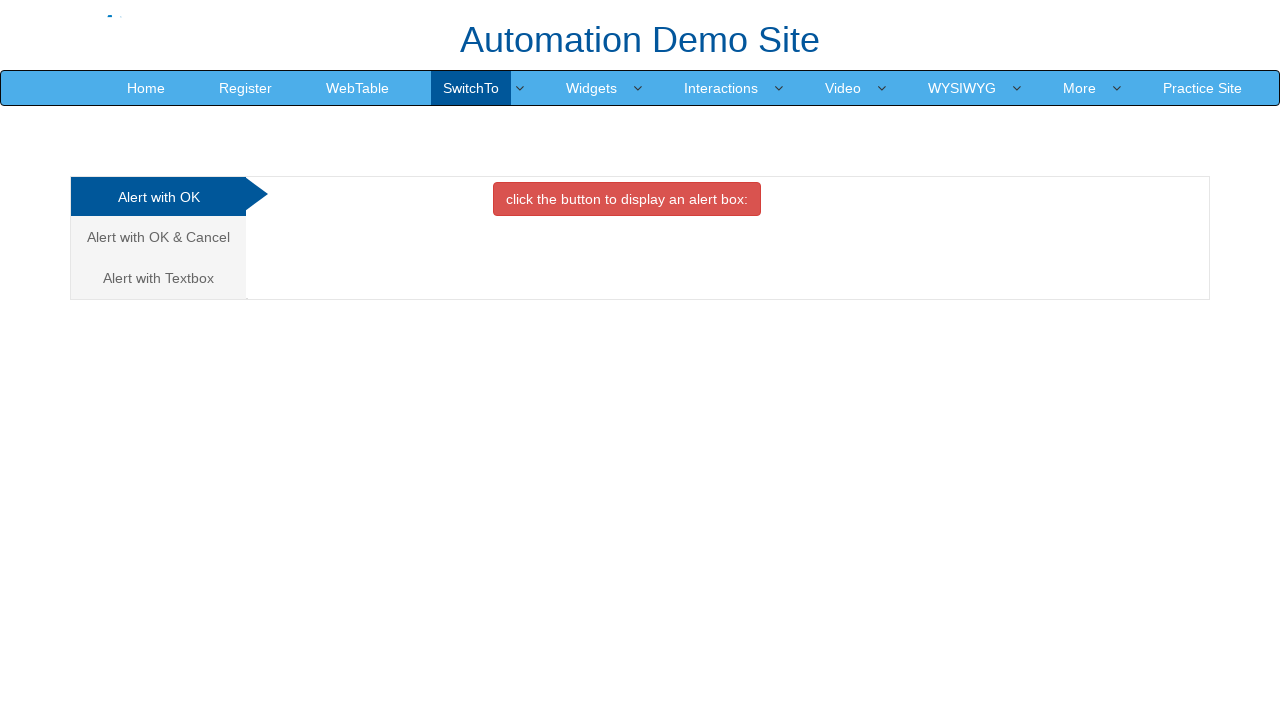

Clicked on Alert with OK & Cancel tab at (158, 237) on xpath=//a[contains(text(),'Alert with OK & Cancel')]
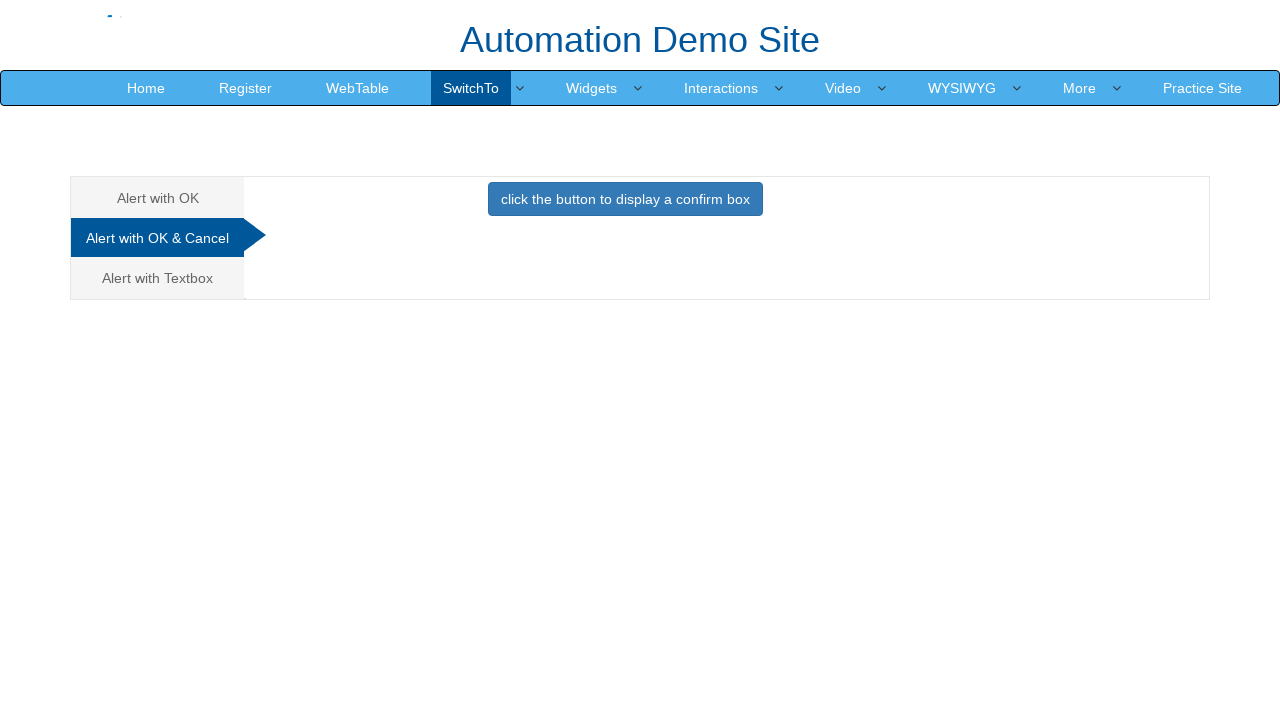

Clicked the confirm button to trigger the alert at (625, 199) on xpath=//button[@class='btn btn-primary']
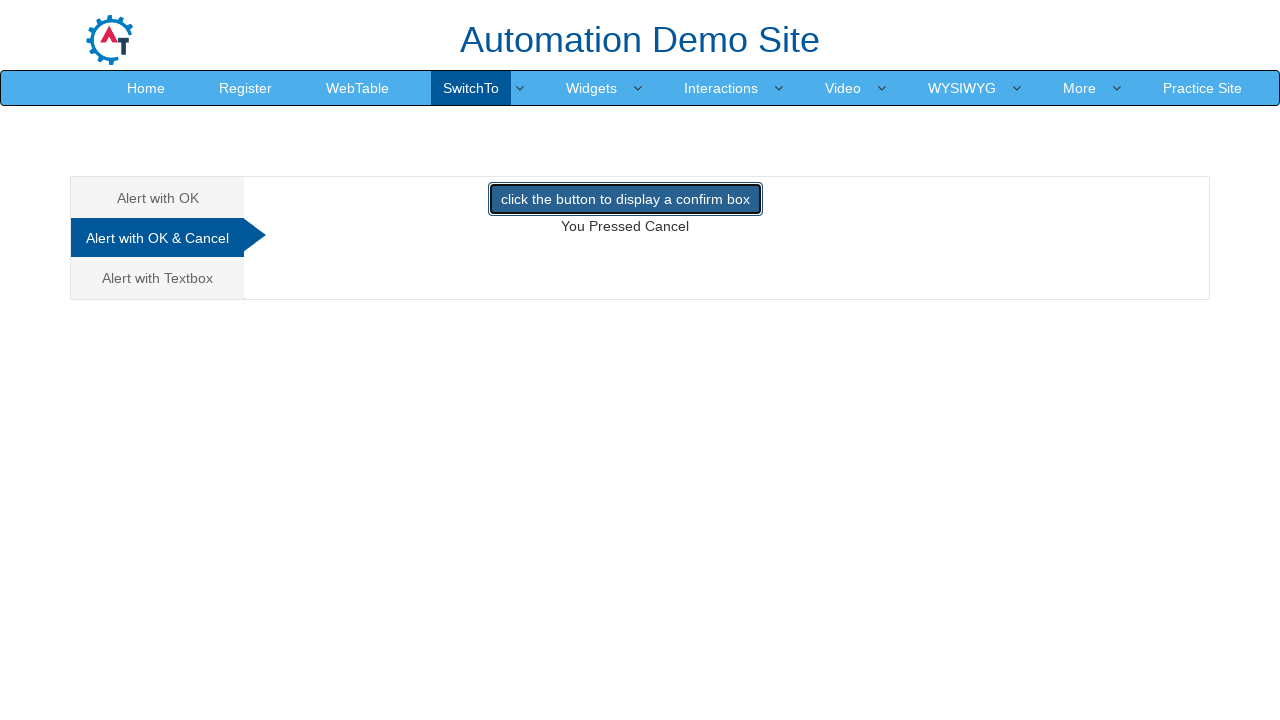

Alert dialog accepted
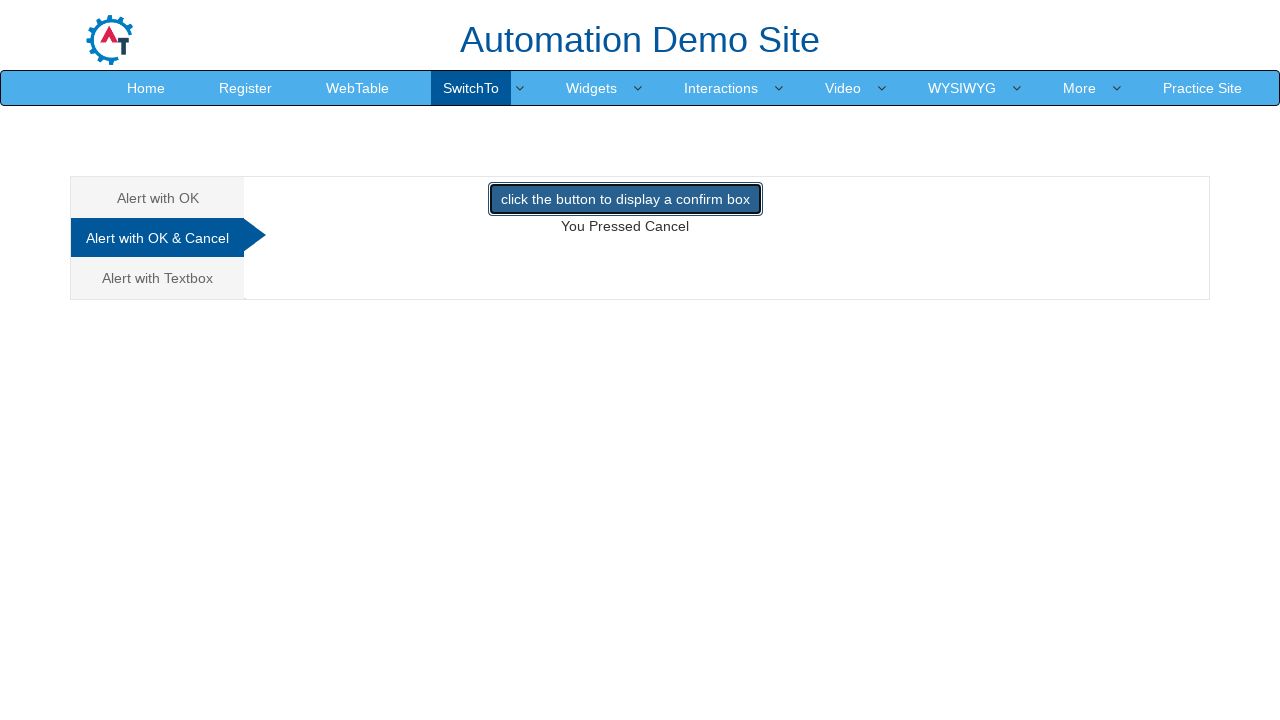

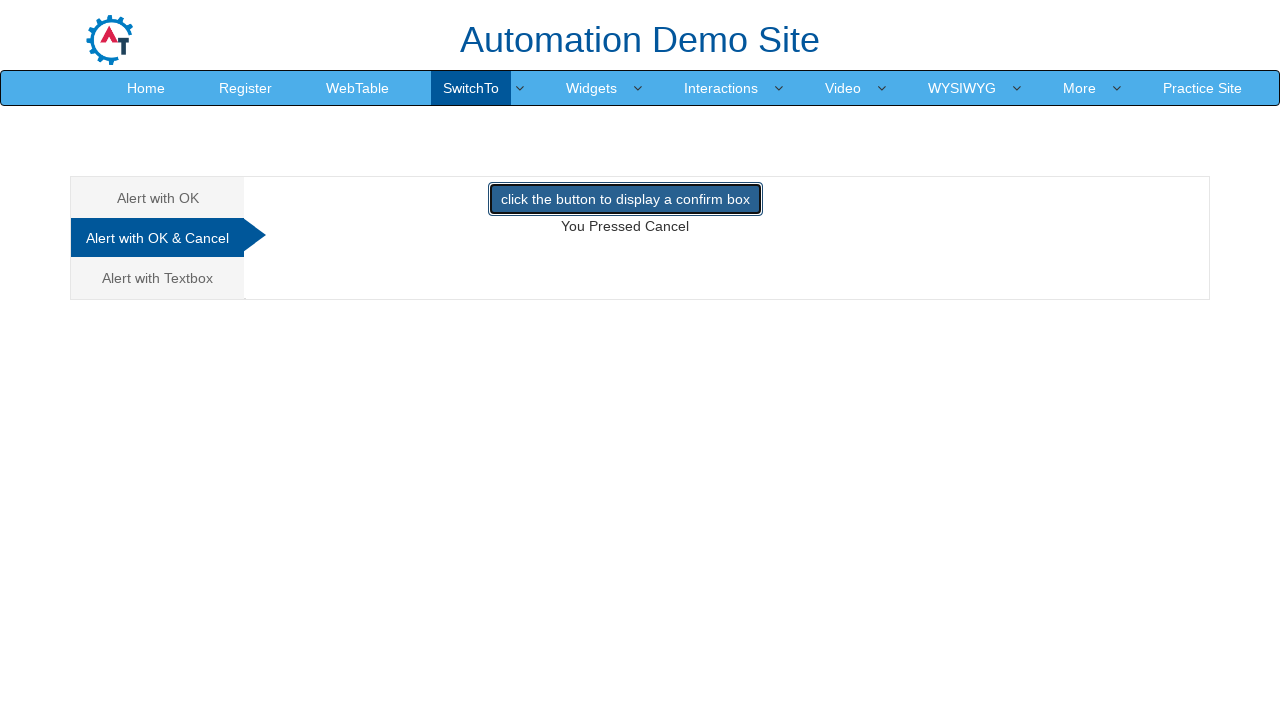